Tests finding and clicking a link by its computed text value, then fills out a form with personal information (first name, last name, city, country) and submits it.

Starting URL: http://suninjuly.github.io/find_link_text

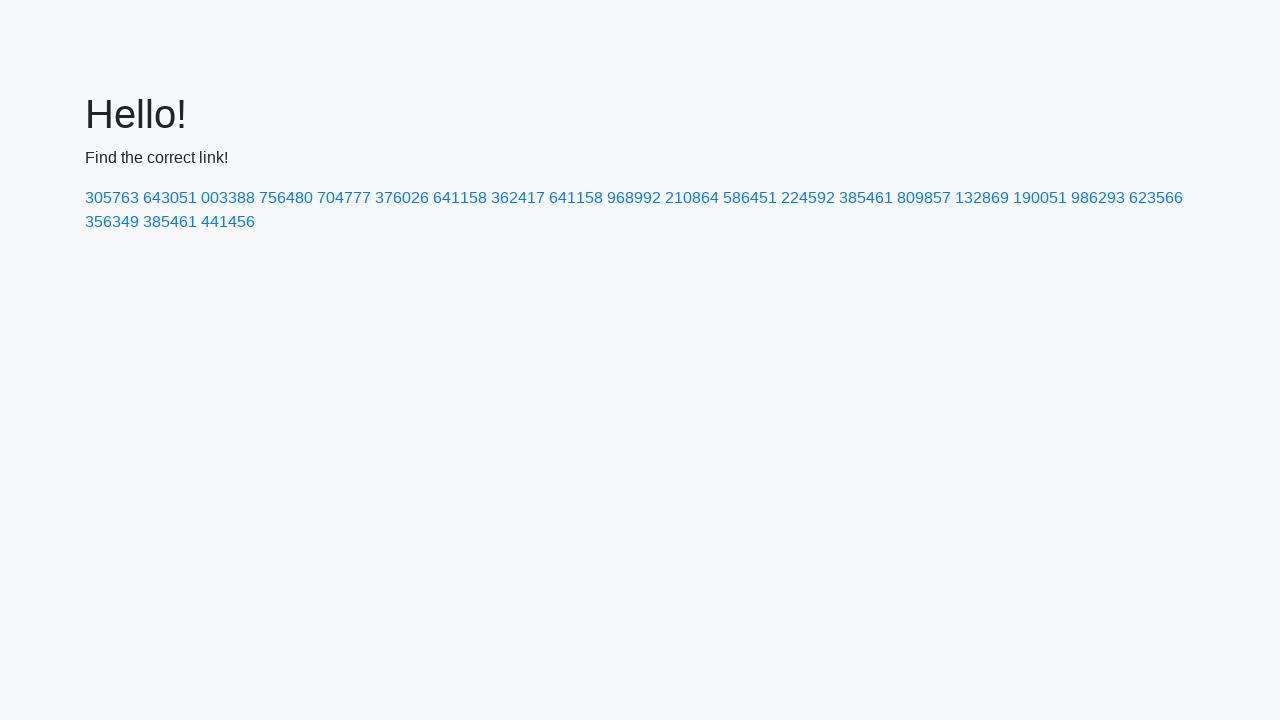

Clicked link with computed text value '224592' at (808, 198) on a:text-is('224592')
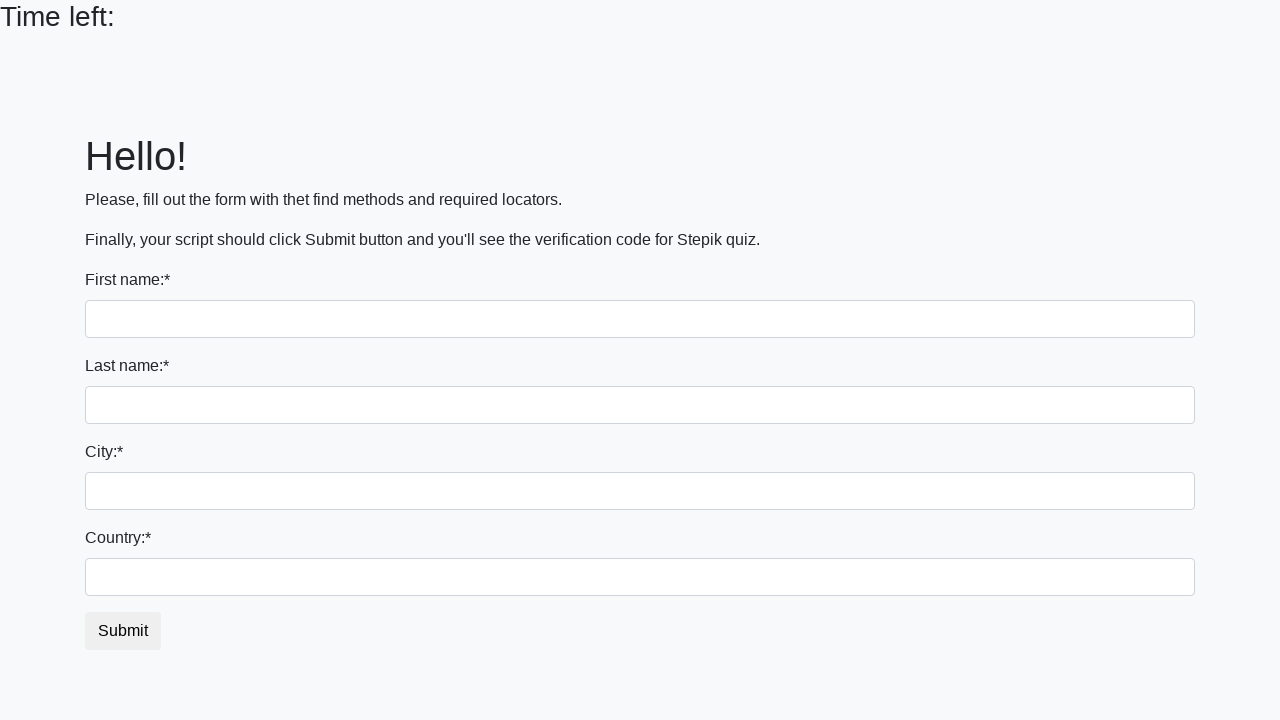

Filled first name field with 'Ivan' on input
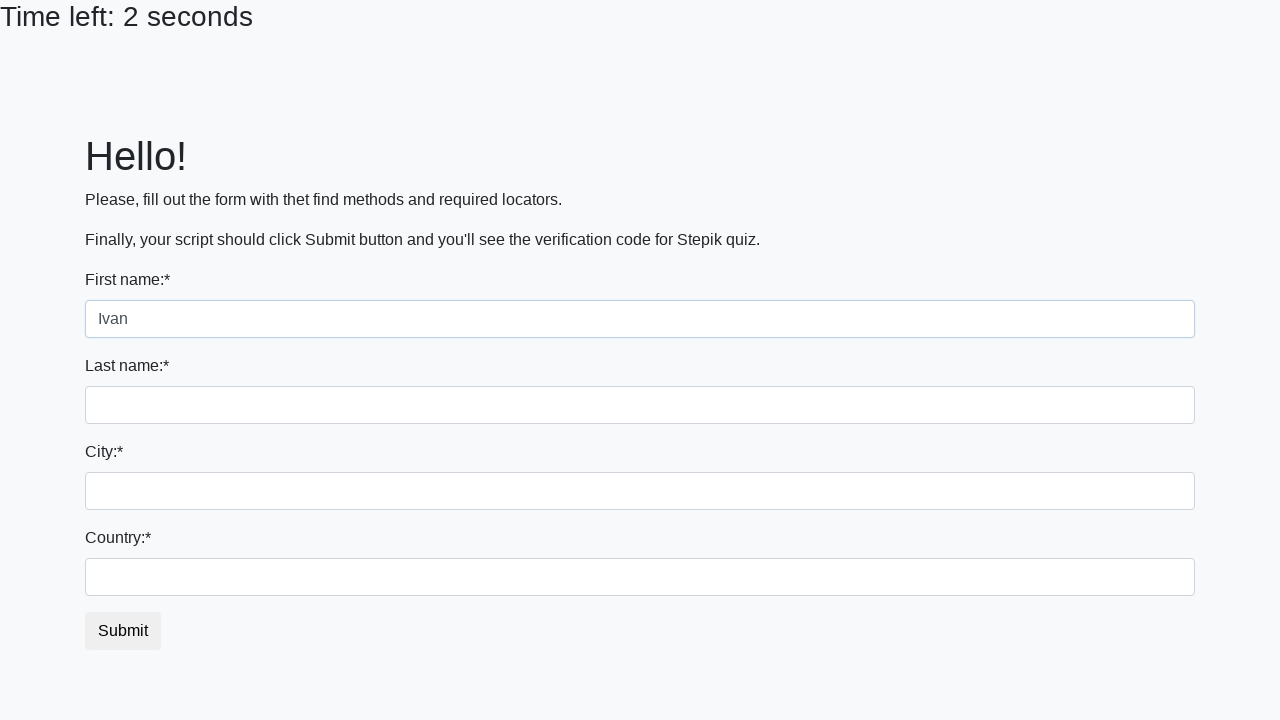

Filled last name field with 'Petrov' on input[name='last_name']
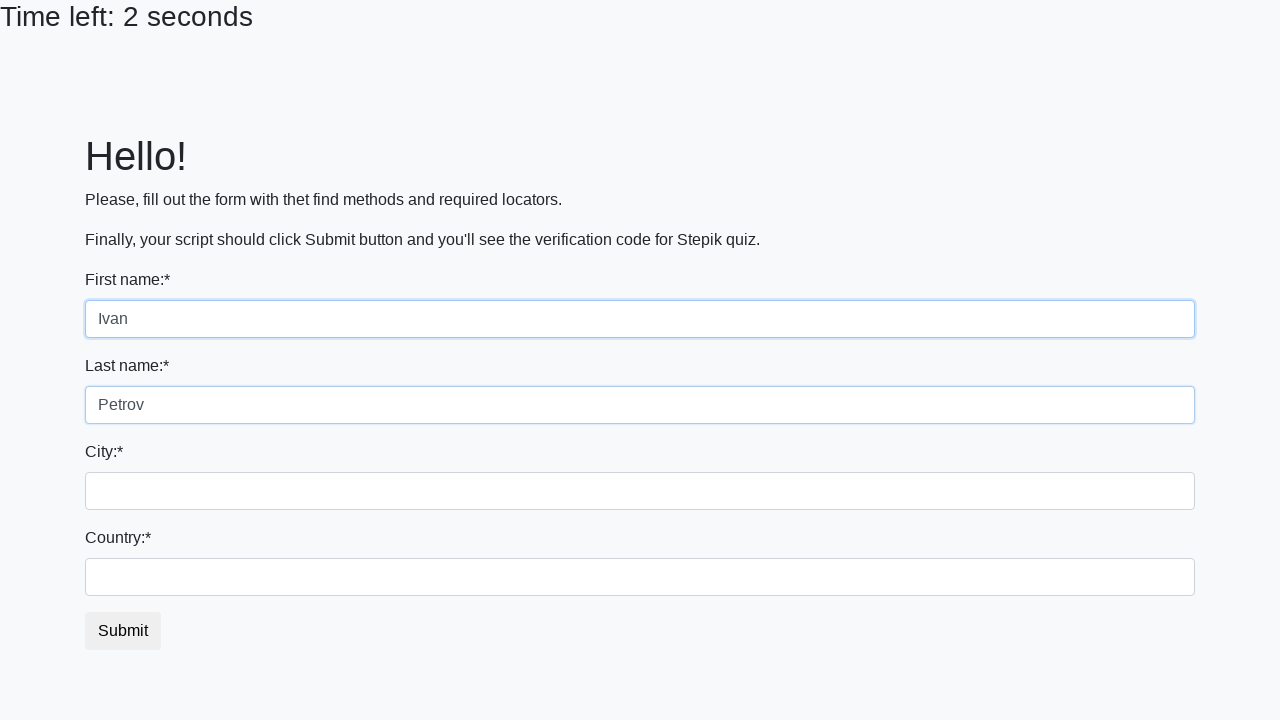

Filled city field with 'Smolensk' on .city
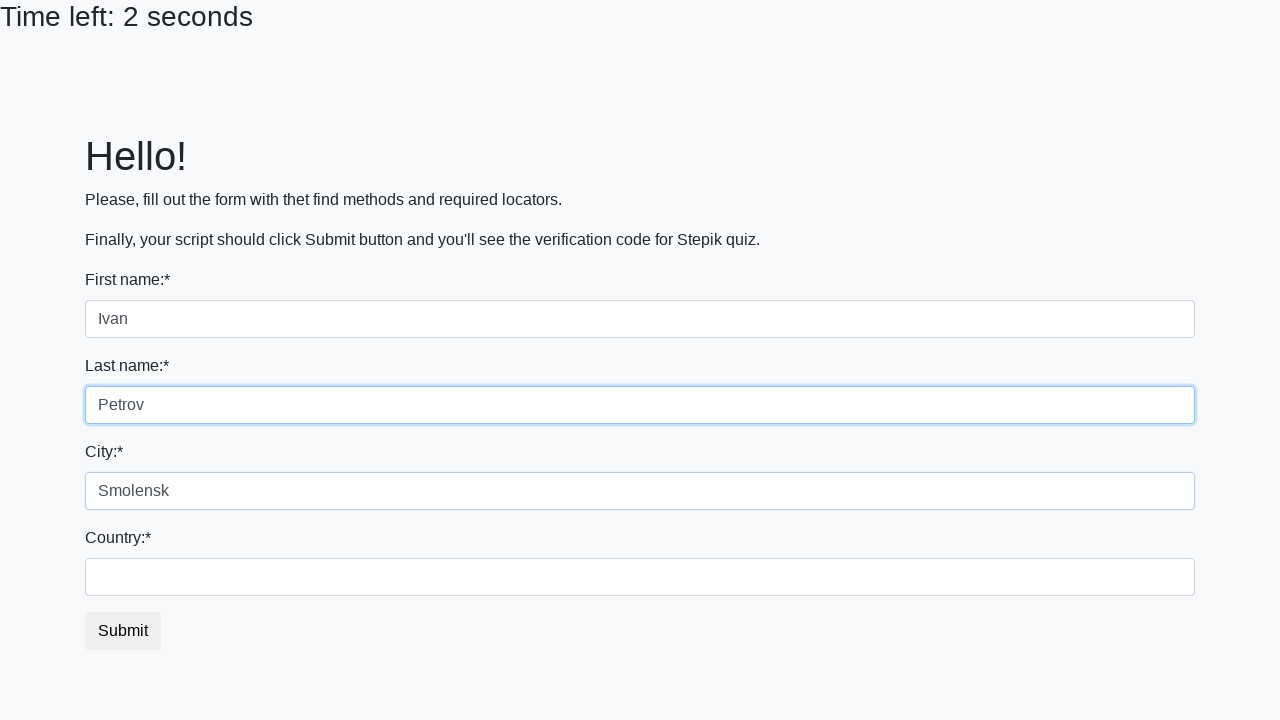

Filled country field with 'Russia' on #country
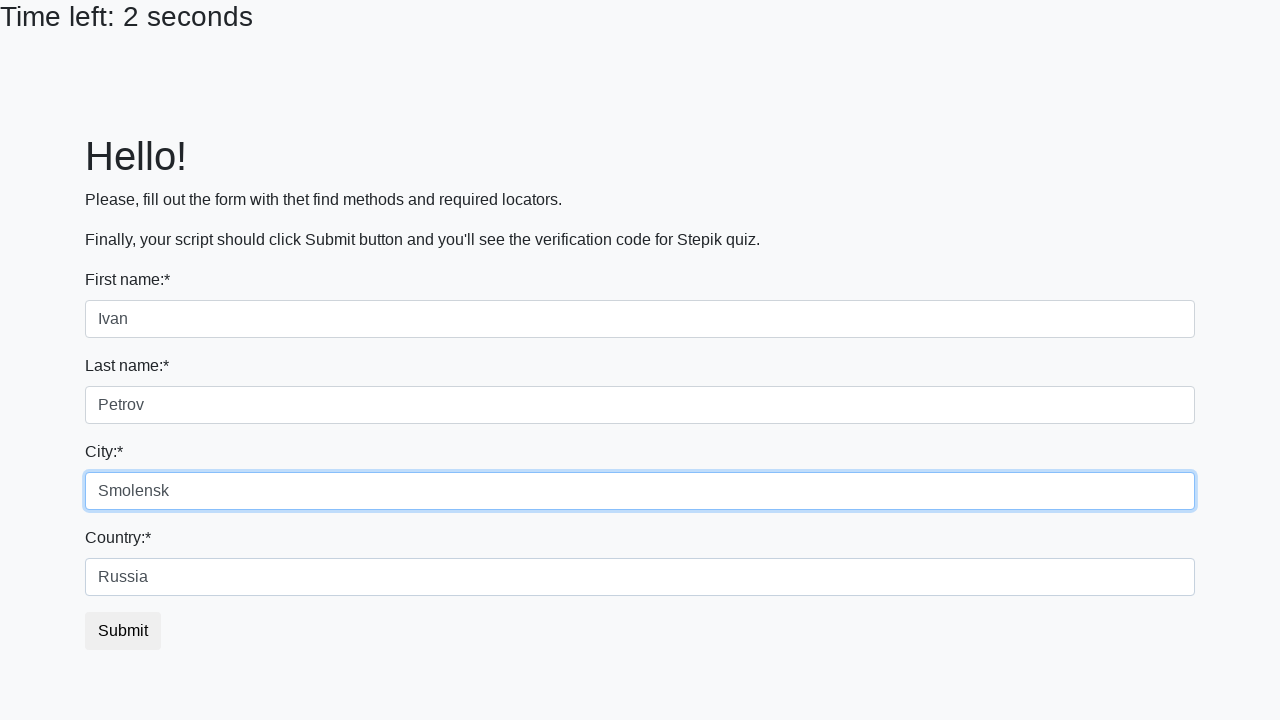

Clicked submit button to submit the form at (123, 631) on button.btn
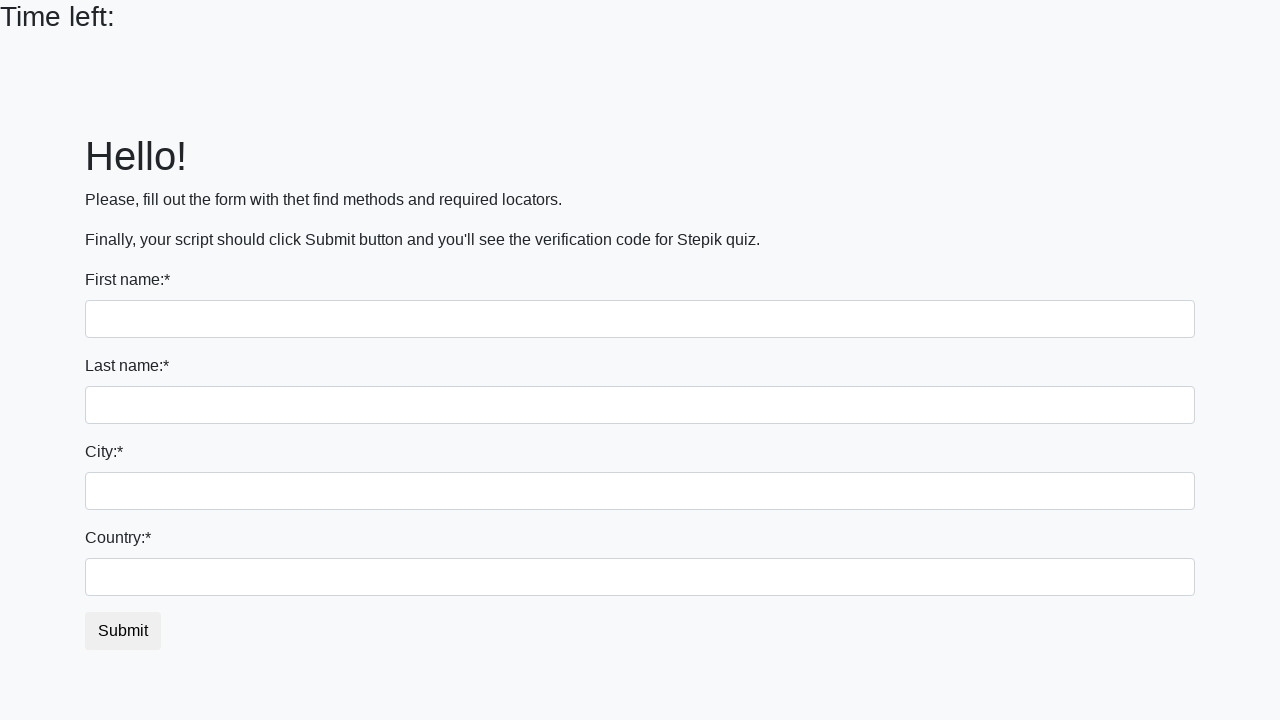

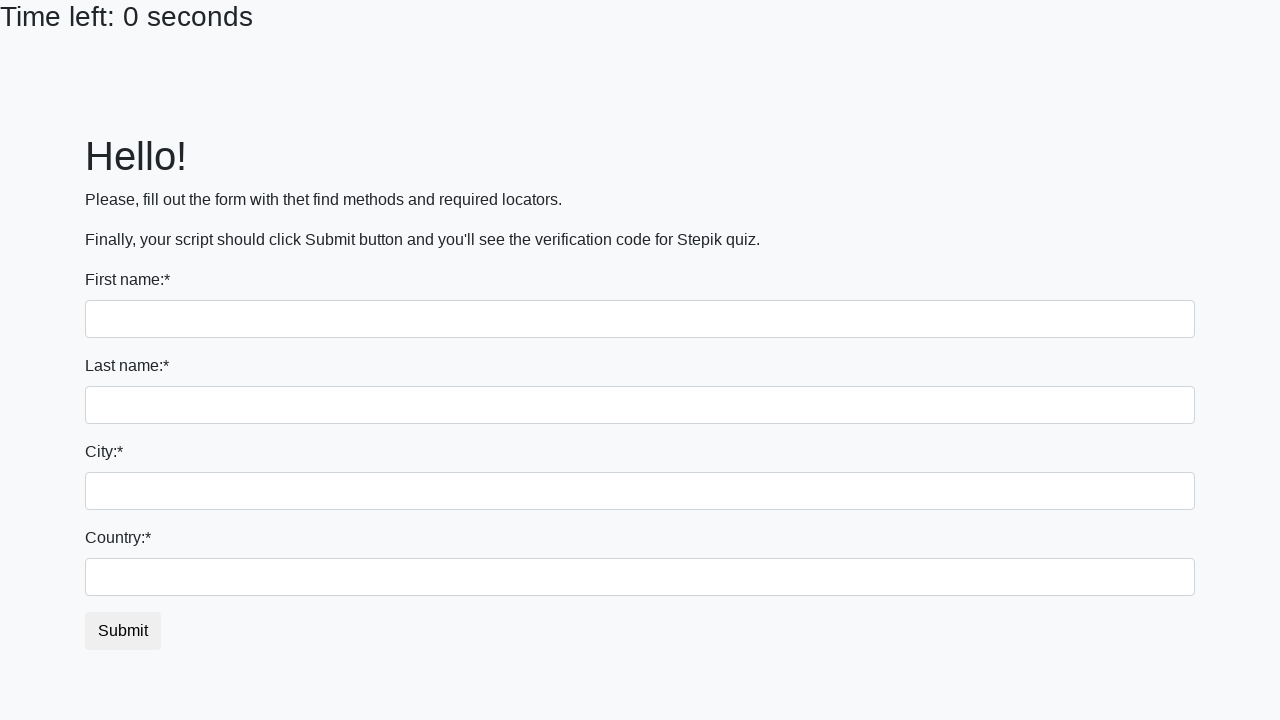